Tests the Playwright homepage by verifying the title contains "Playwright", checking the "Get started" link has the correct href attribute, clicking it, and verifying navigation to the intro page

Starting URL: https://playwright.dev

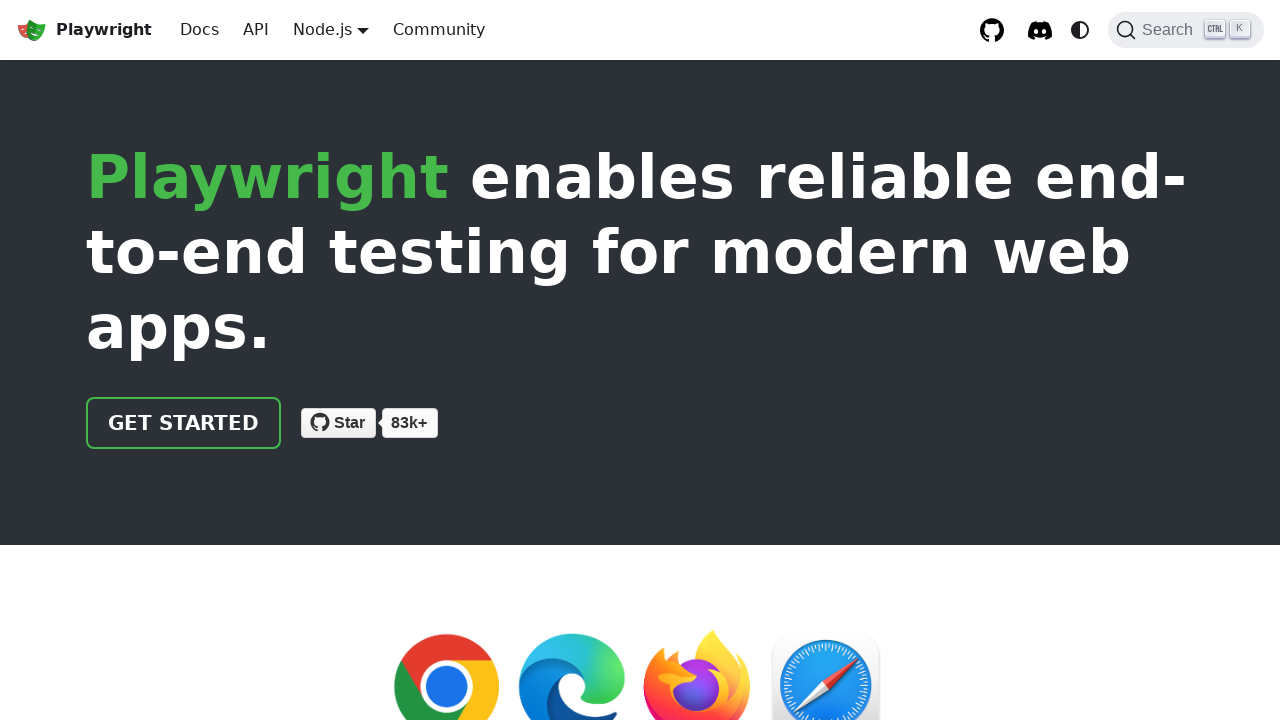

Verified page title contains 'Playwright'
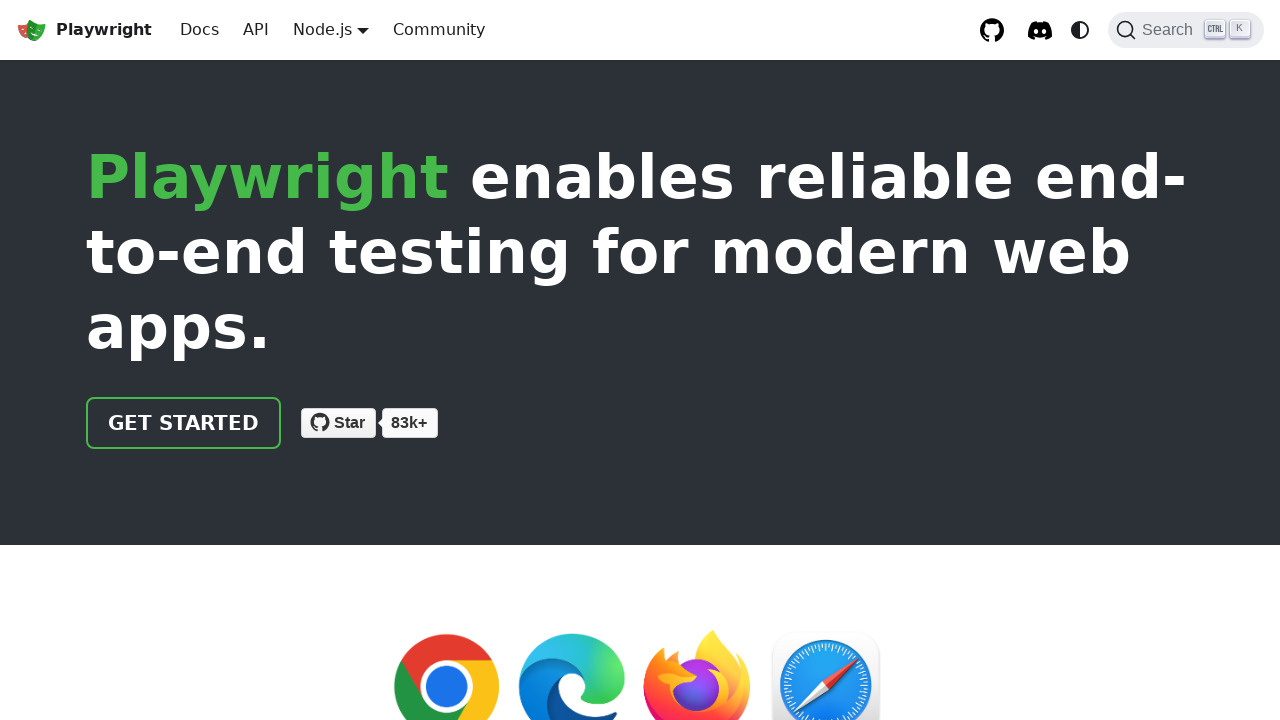

Located 'Get started' link by role
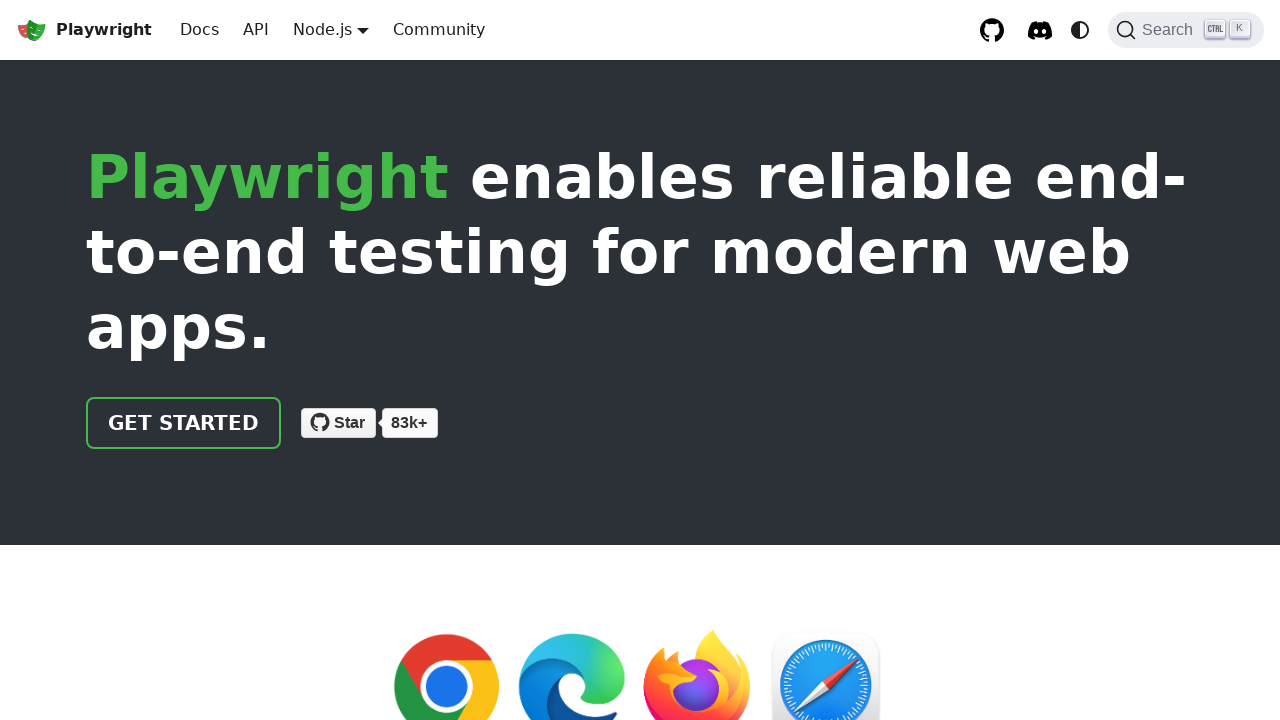

Verified 'Get started' link href attribute is '/docs/intro'
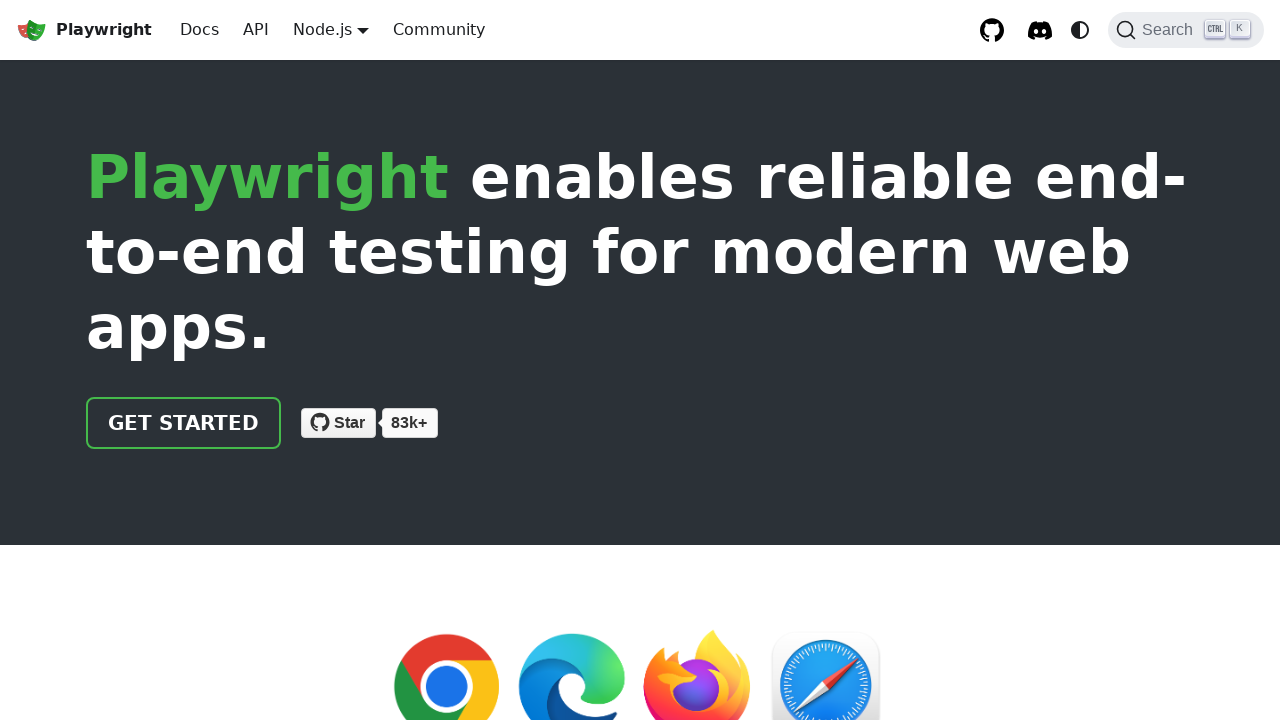

Clicked 'Get started' link at (184, 423) on internal:role=link[name="Get started"i]
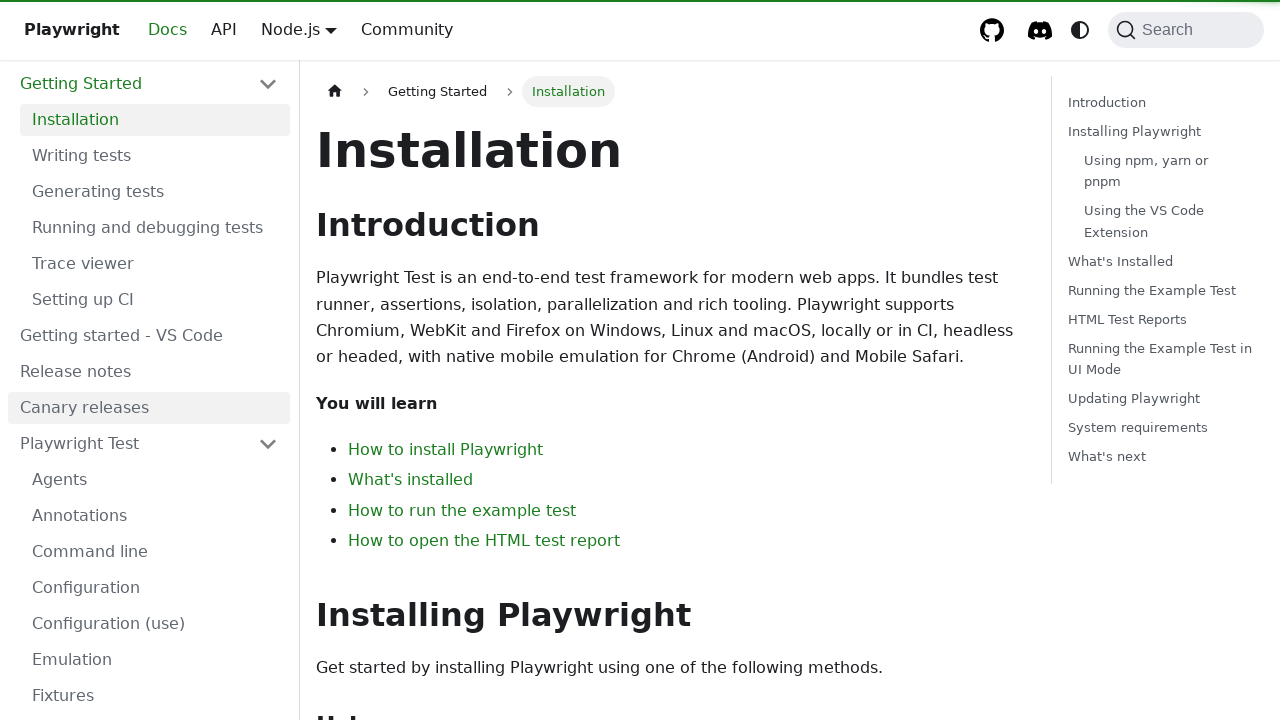

Waited for page to navigate to intro URL
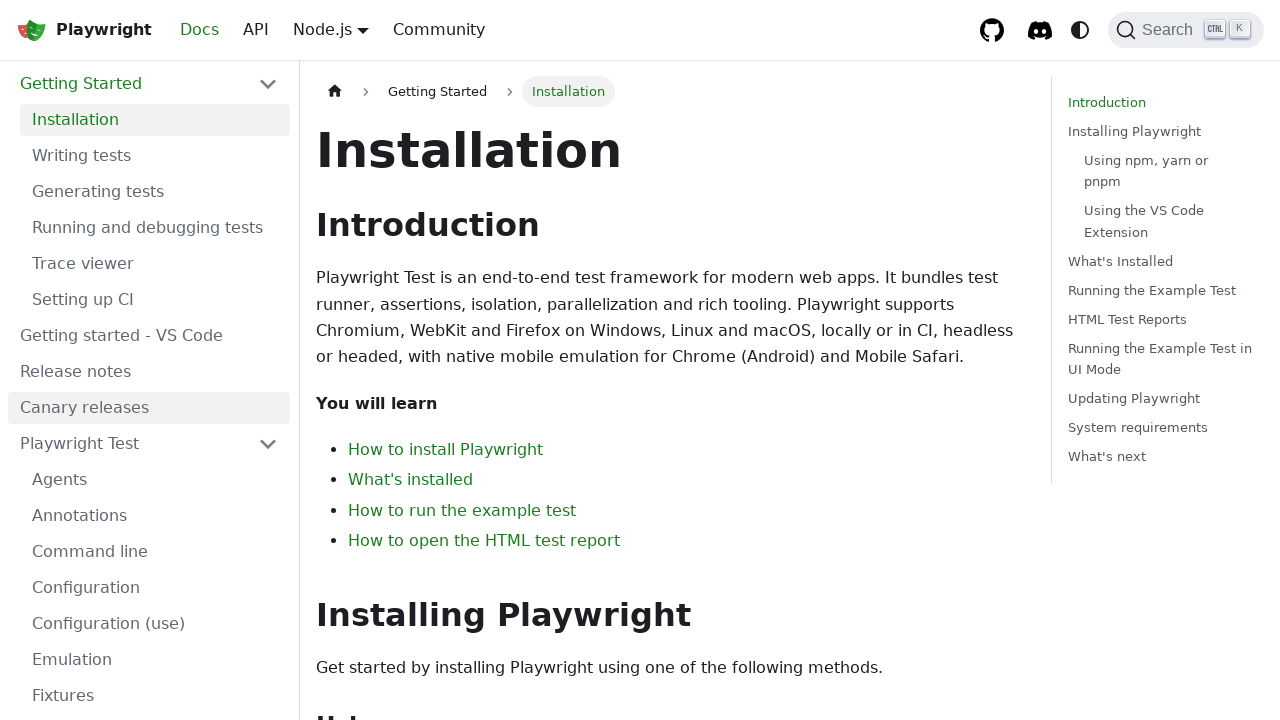

Verified current URL contains 'intro'
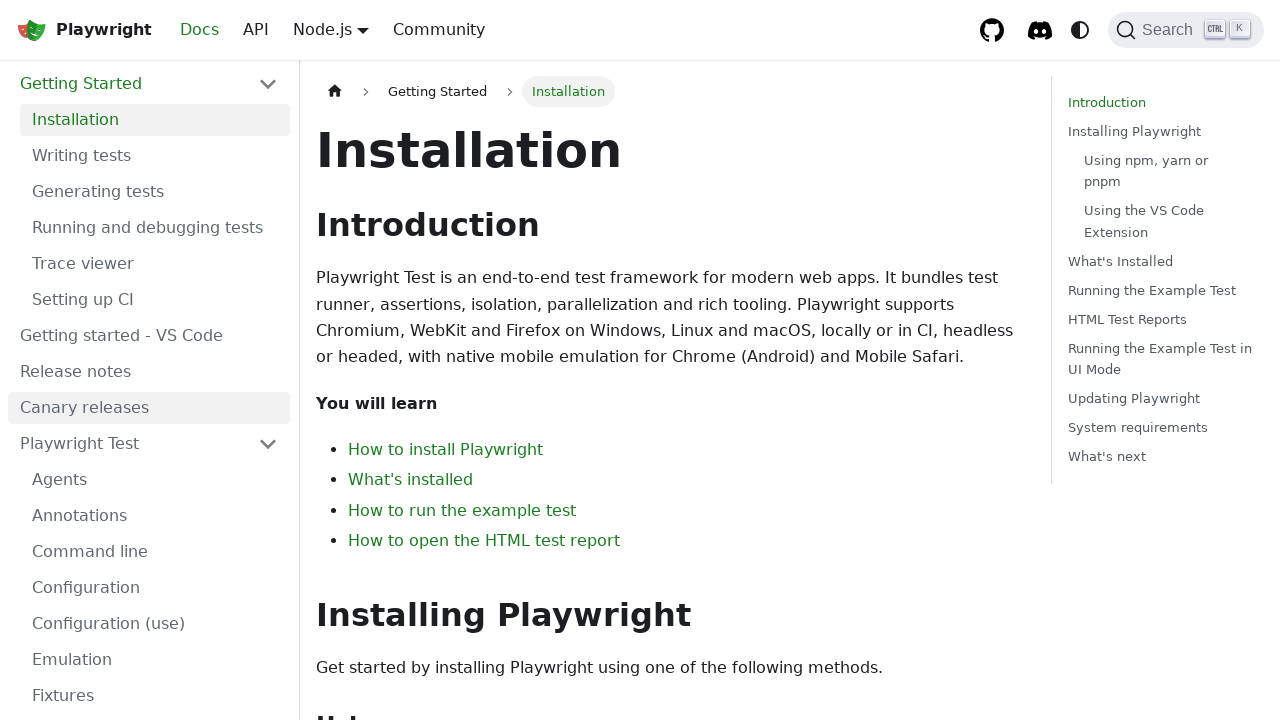

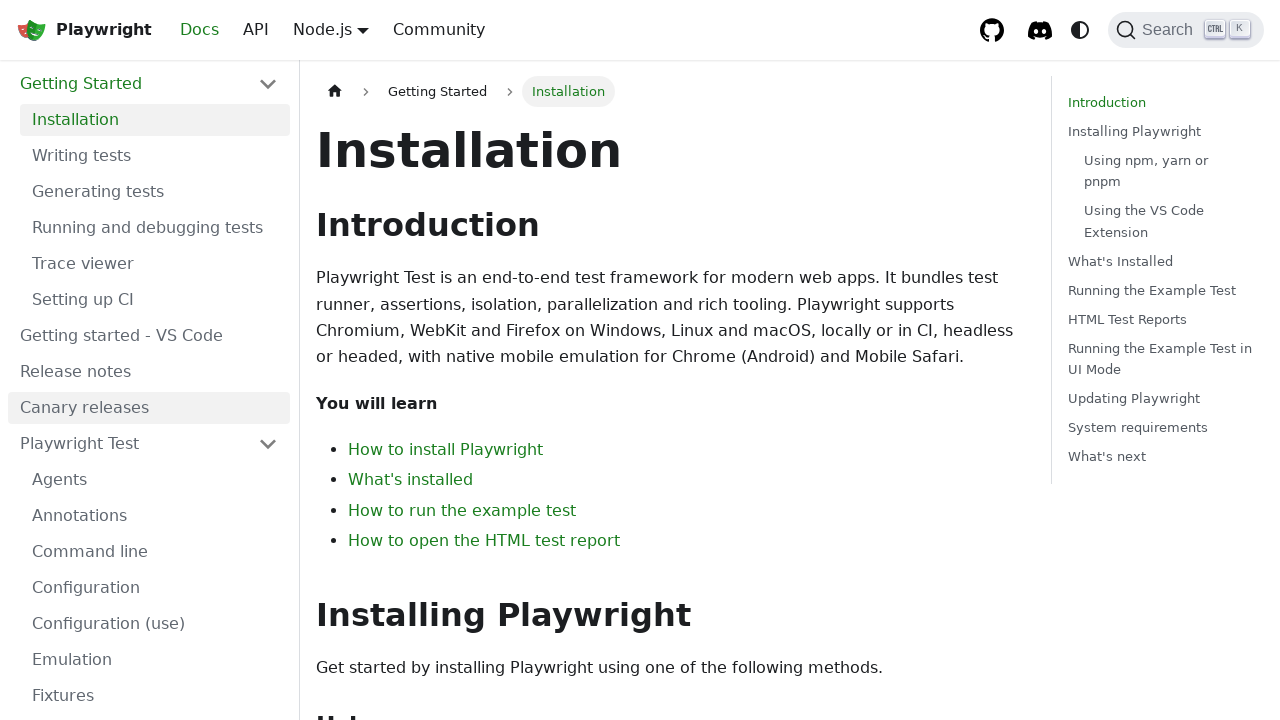